Tests clicking a sequence of dynamic buttons that appear one after another

Starting URL: https://testpages.eviltester.com/styled/dynamic-buttons-simple.html

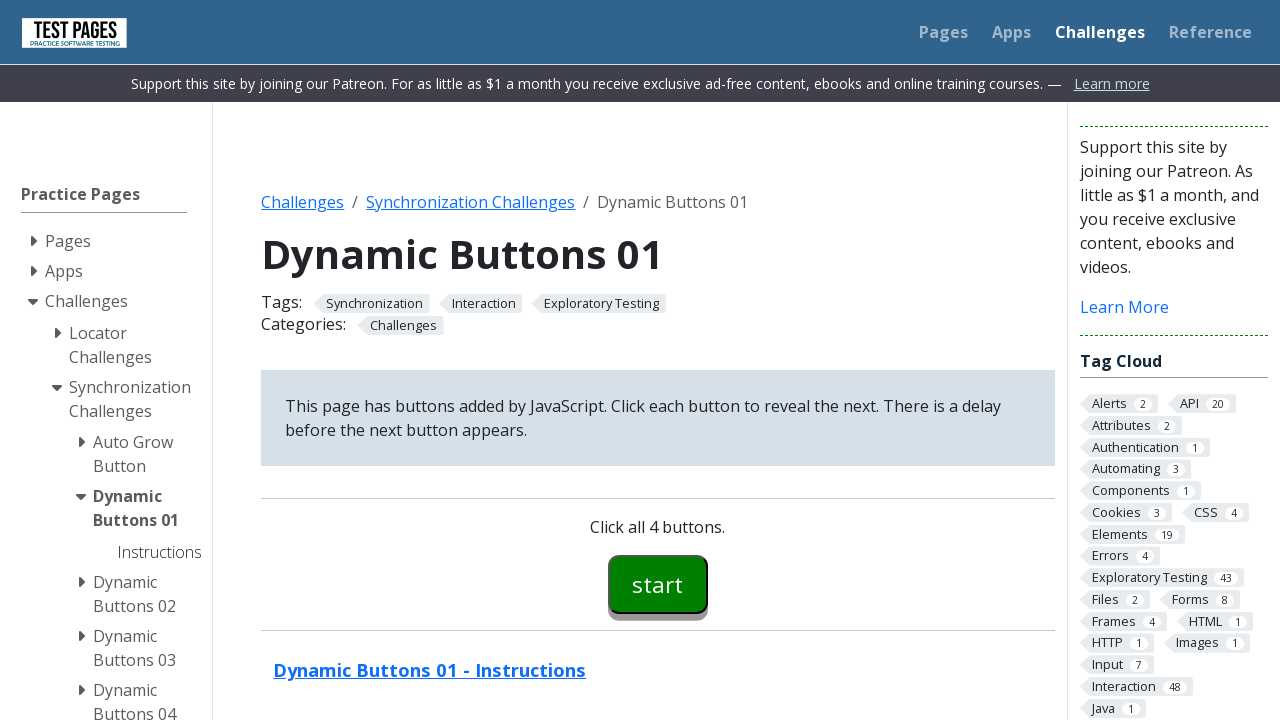

Clicked first dynamic button (#button00) at (658, 584) on #button00
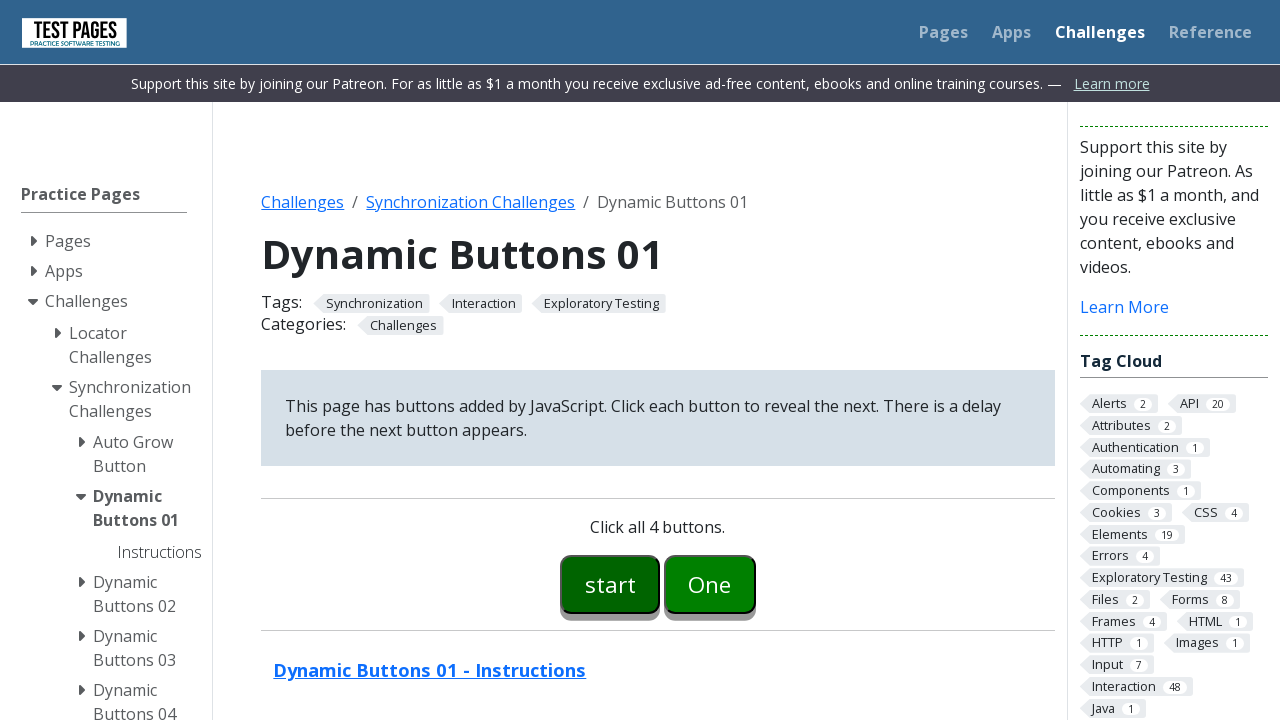

Clicked second dynamic button (#button01) at (710, 584) on #button01
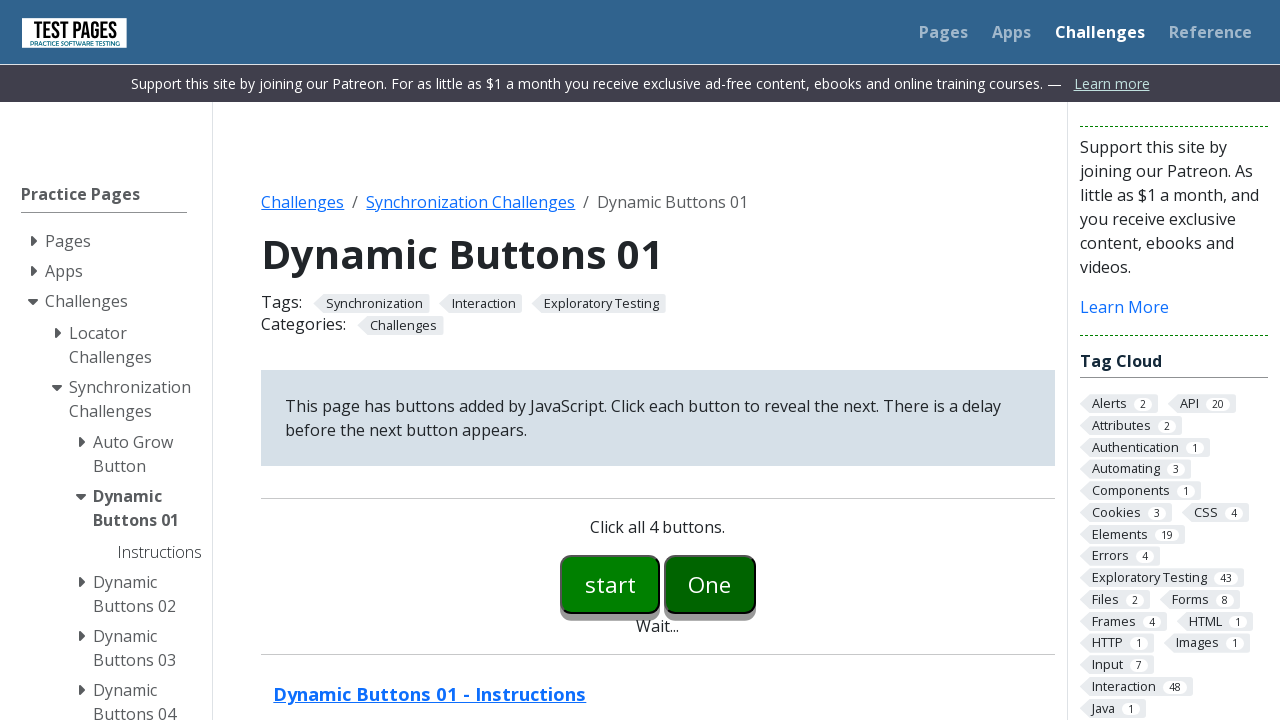

Third dynamic button (#button02) appeared
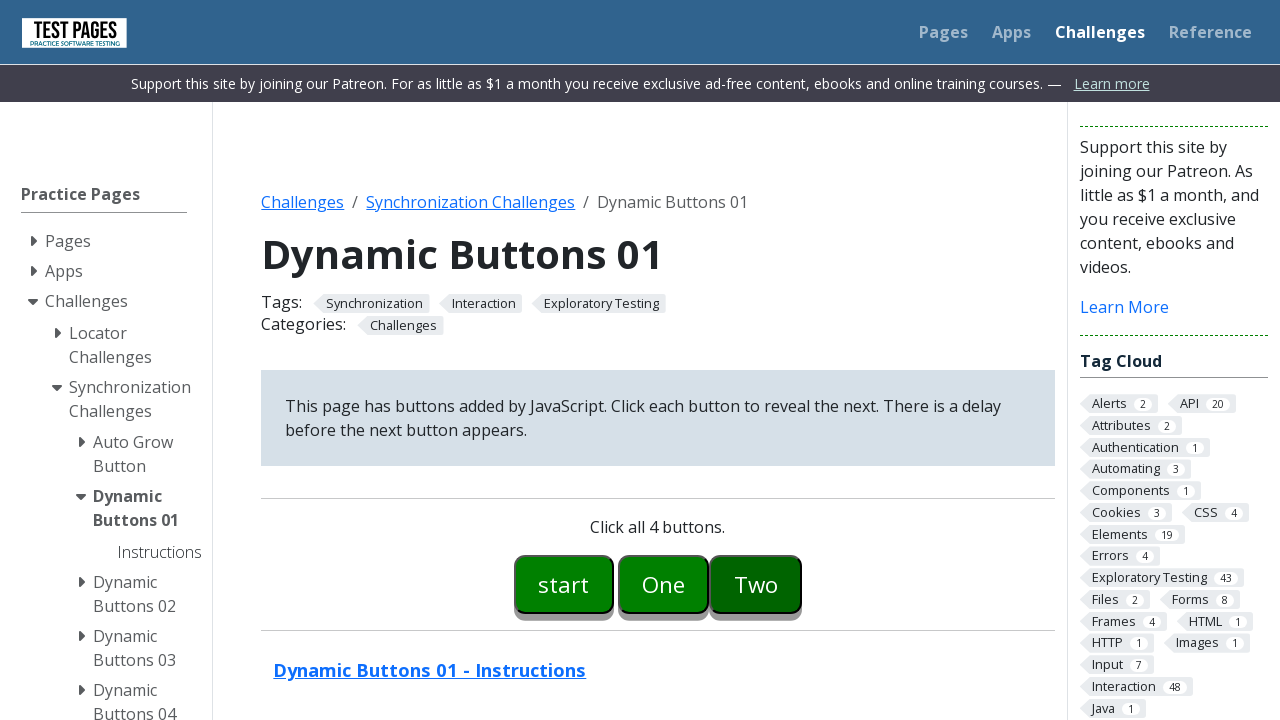

Clicked third dynamic button (#button02) at (756, 584) on #button02
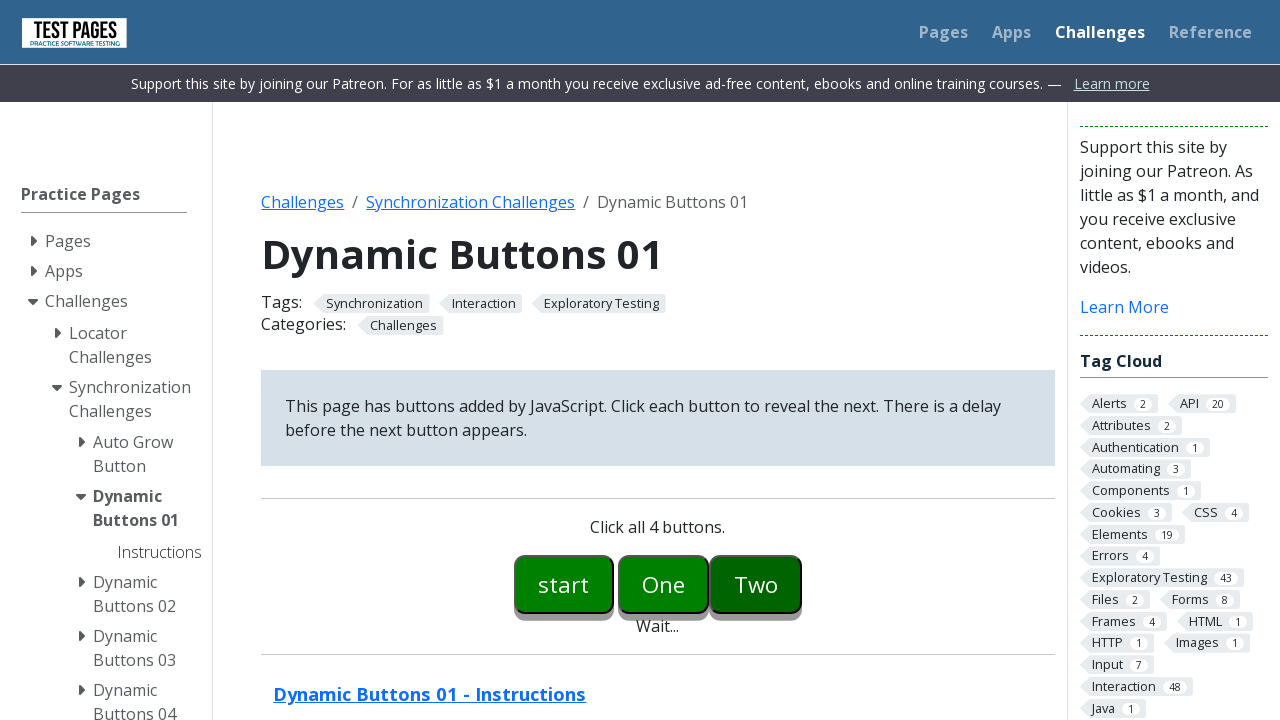

Fourth dynamic button (#button03) appeared
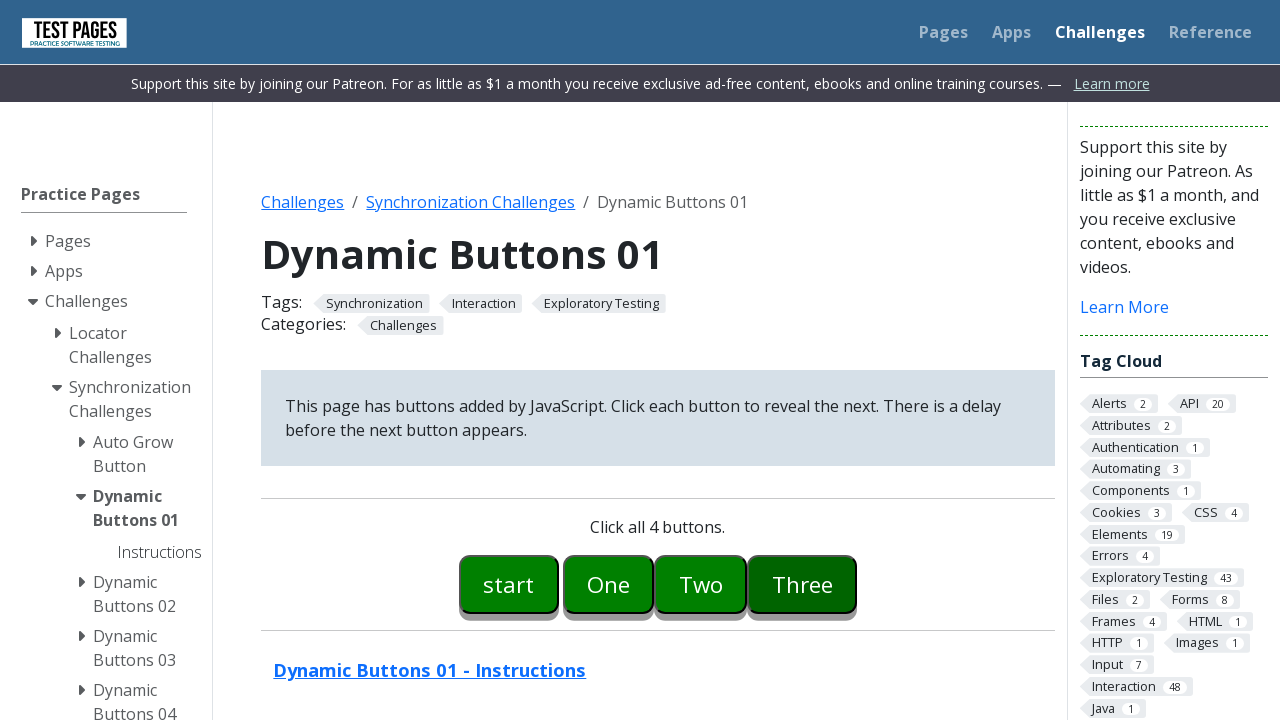

Clicked fourth dynamic button (#button03) at (802, 584) on #button03
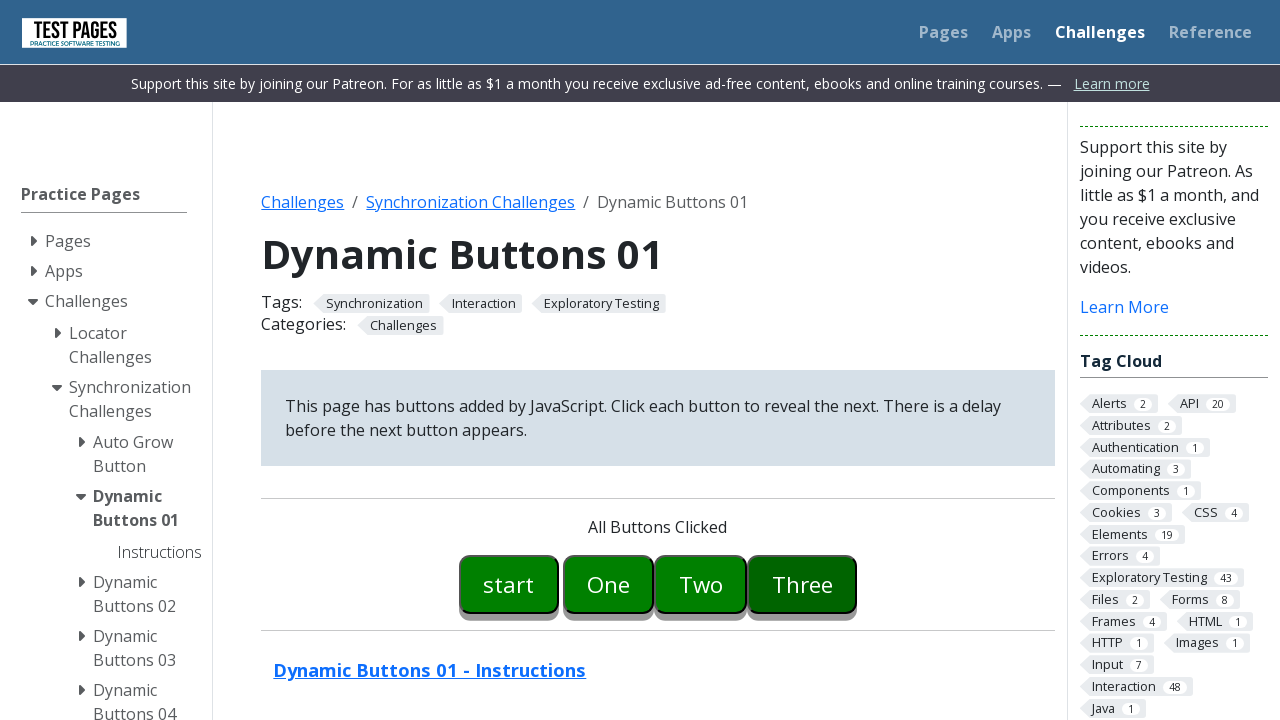

All buttons clicked message appeared
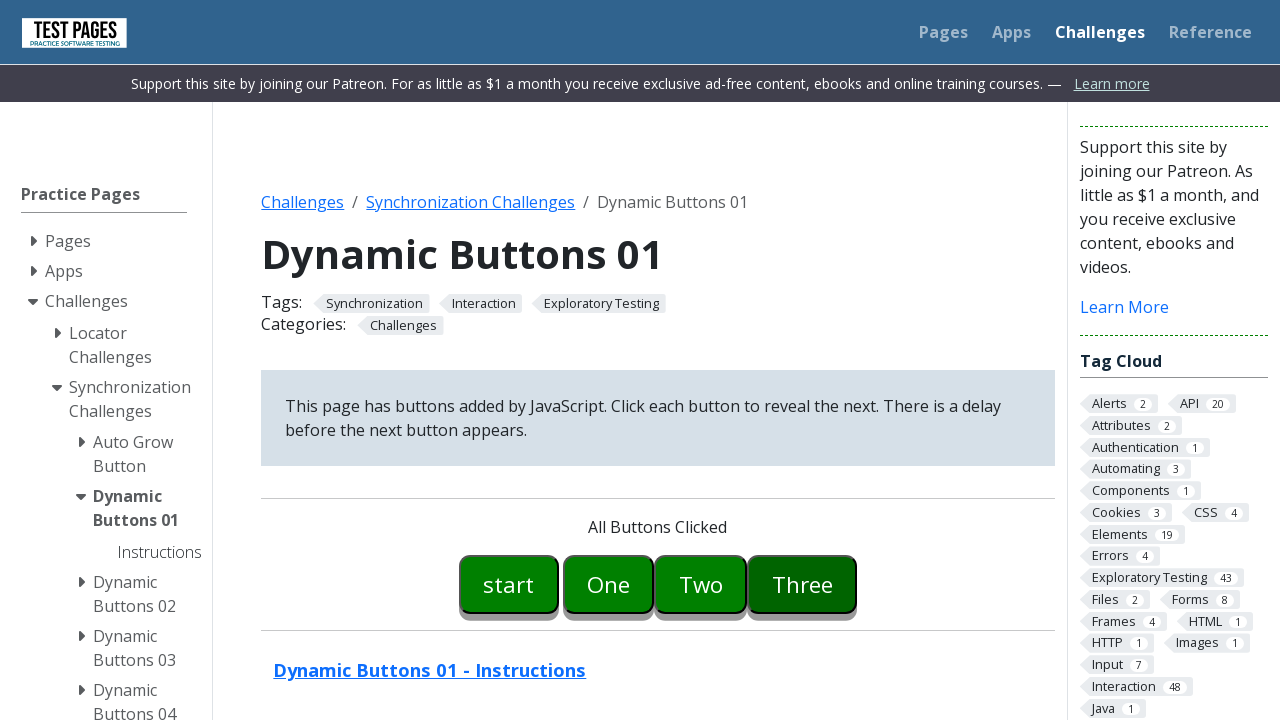

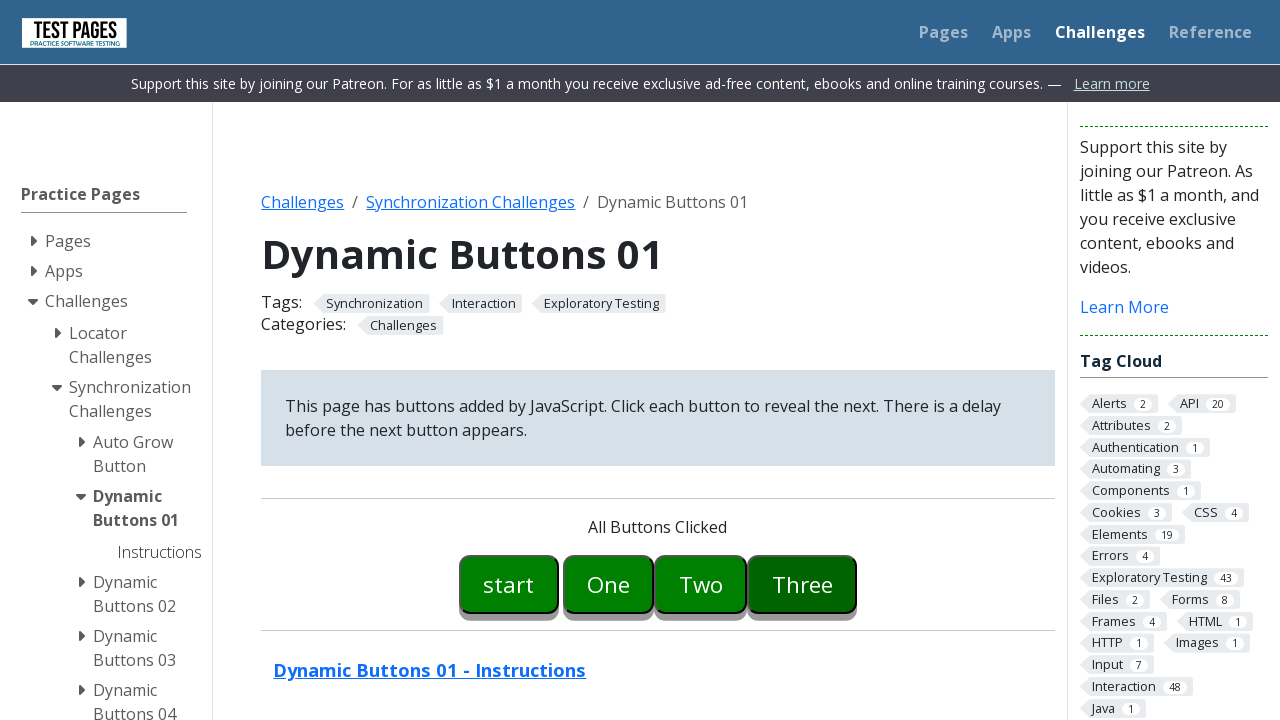